Tests drag and drop functionality within an iframe by dragging an element and dropping it onto a target area

Starting URL: https://jqueryui.com/droppable/

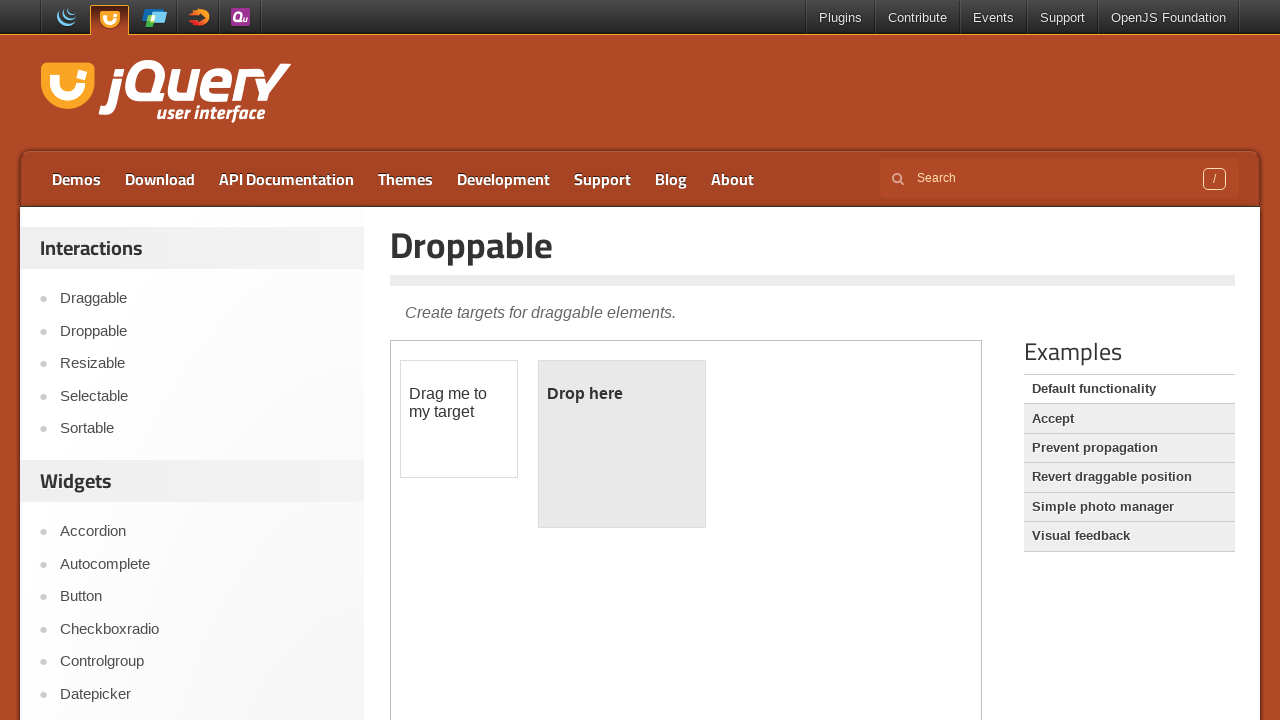

Navigated to jQuery UI droppable demo page
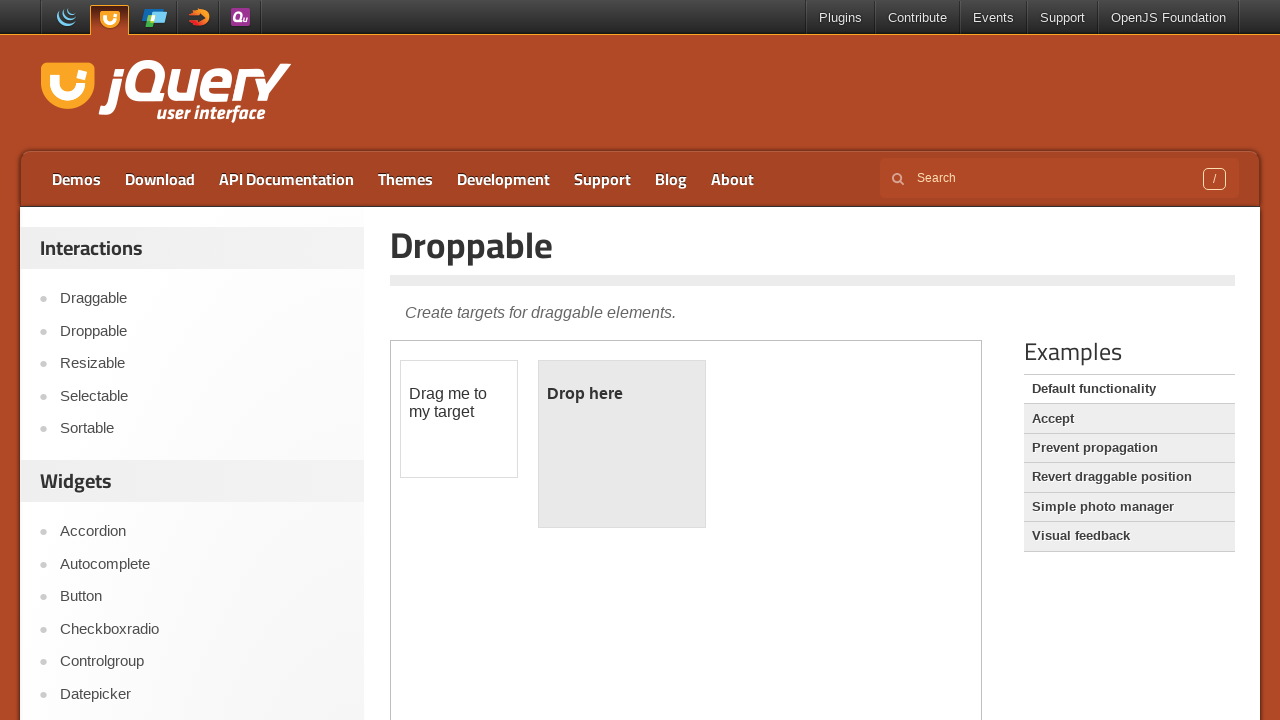

Located the demo iframe
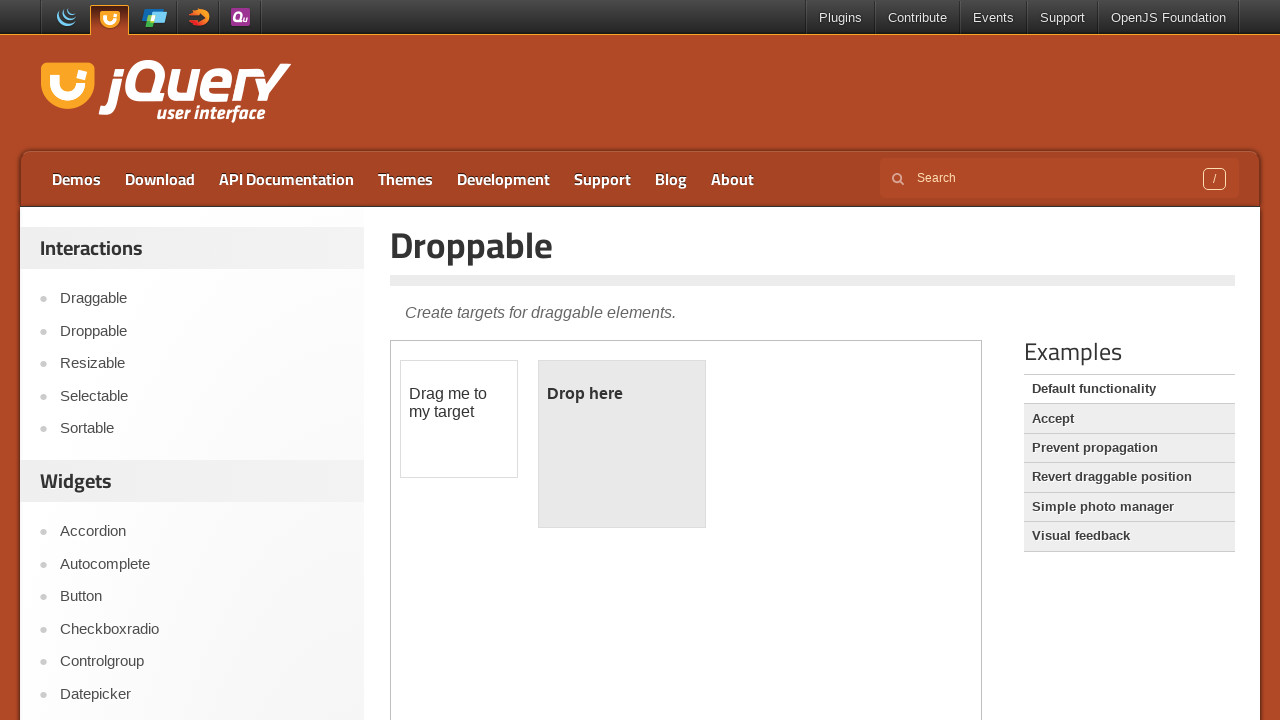

Located the draggable element
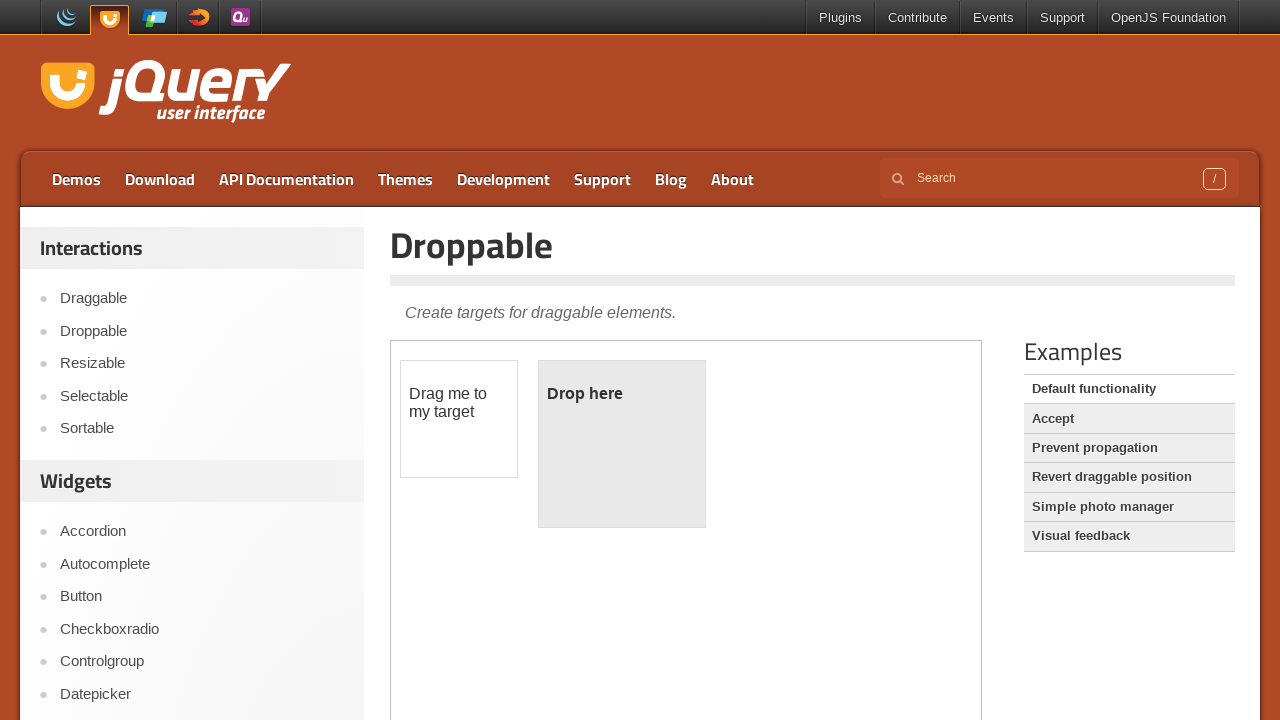

Located the droppable target element
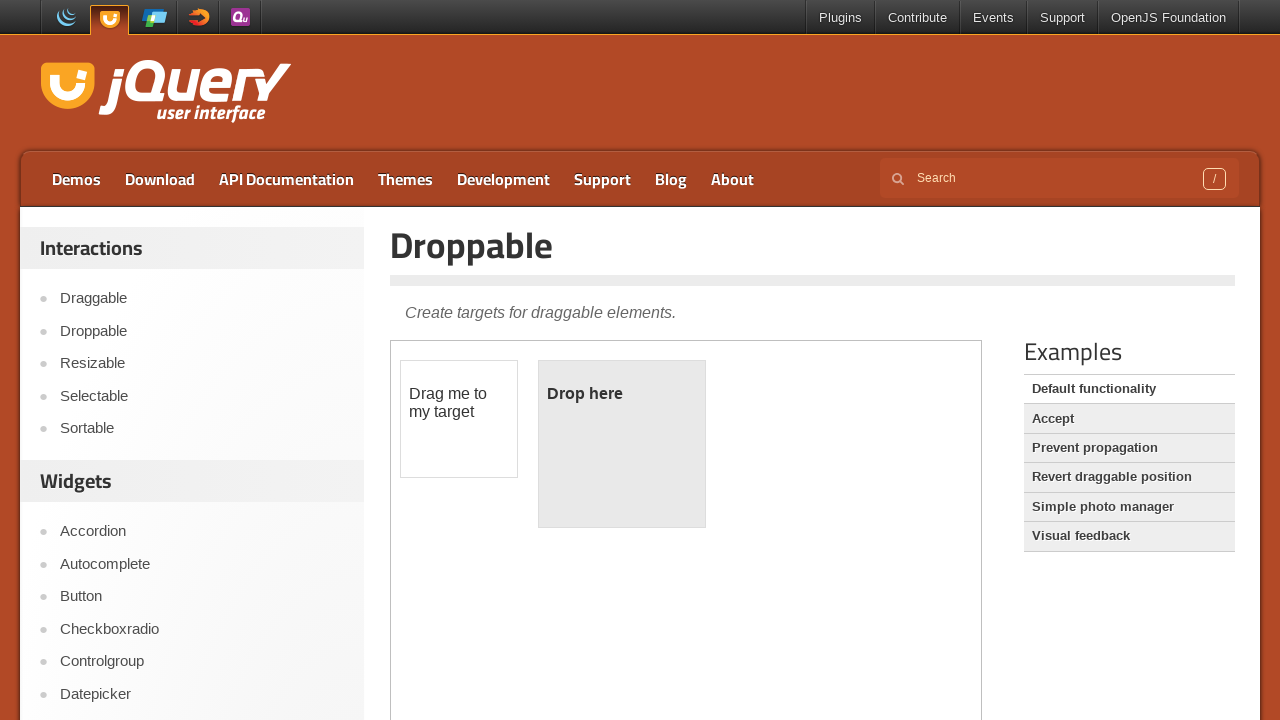

Dragged element onto droppable target area at (622, 444)
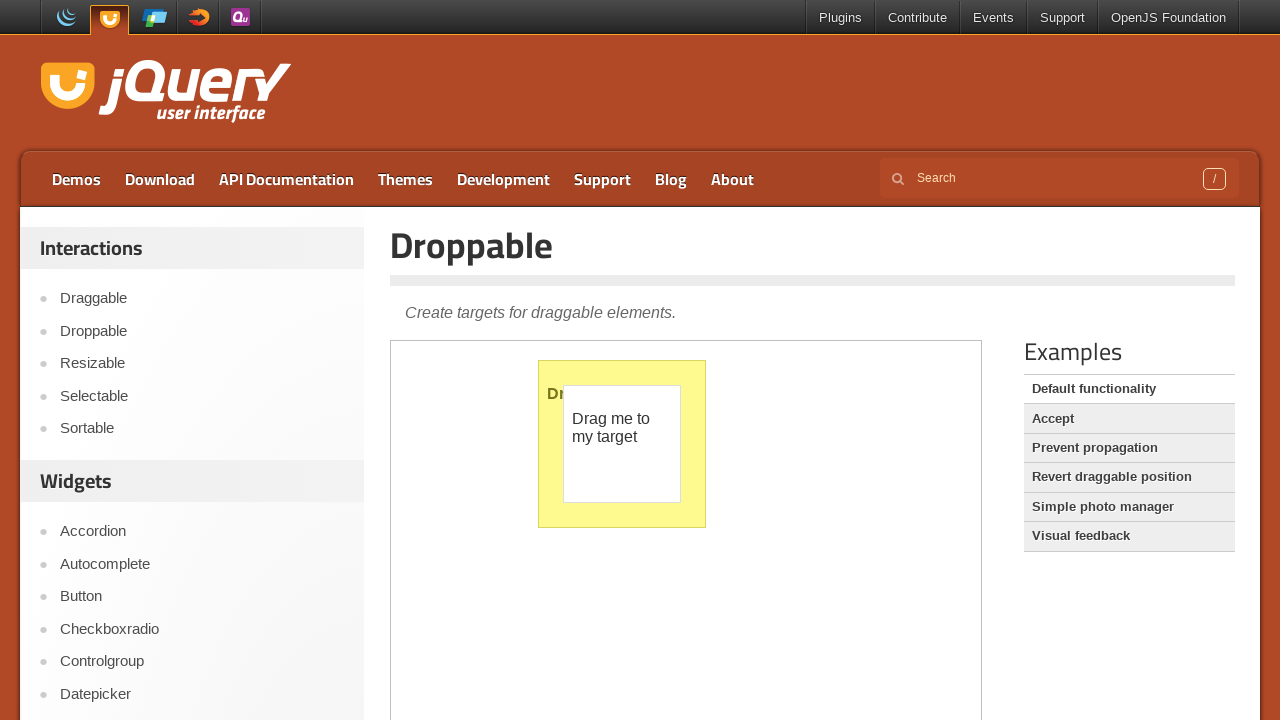

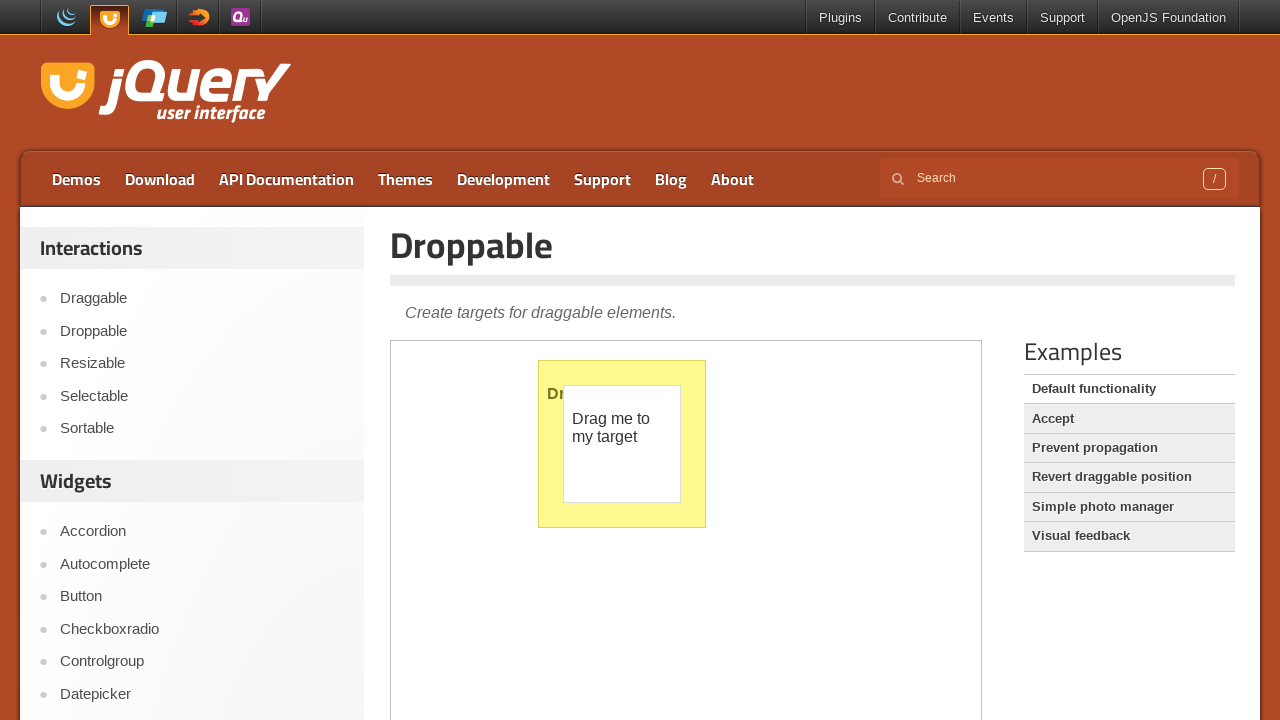